Shared setup test that navigates to the landing page (covered by beforeEach hook)

Starting URL: https://repurpose-orpin.vercel.app/landing

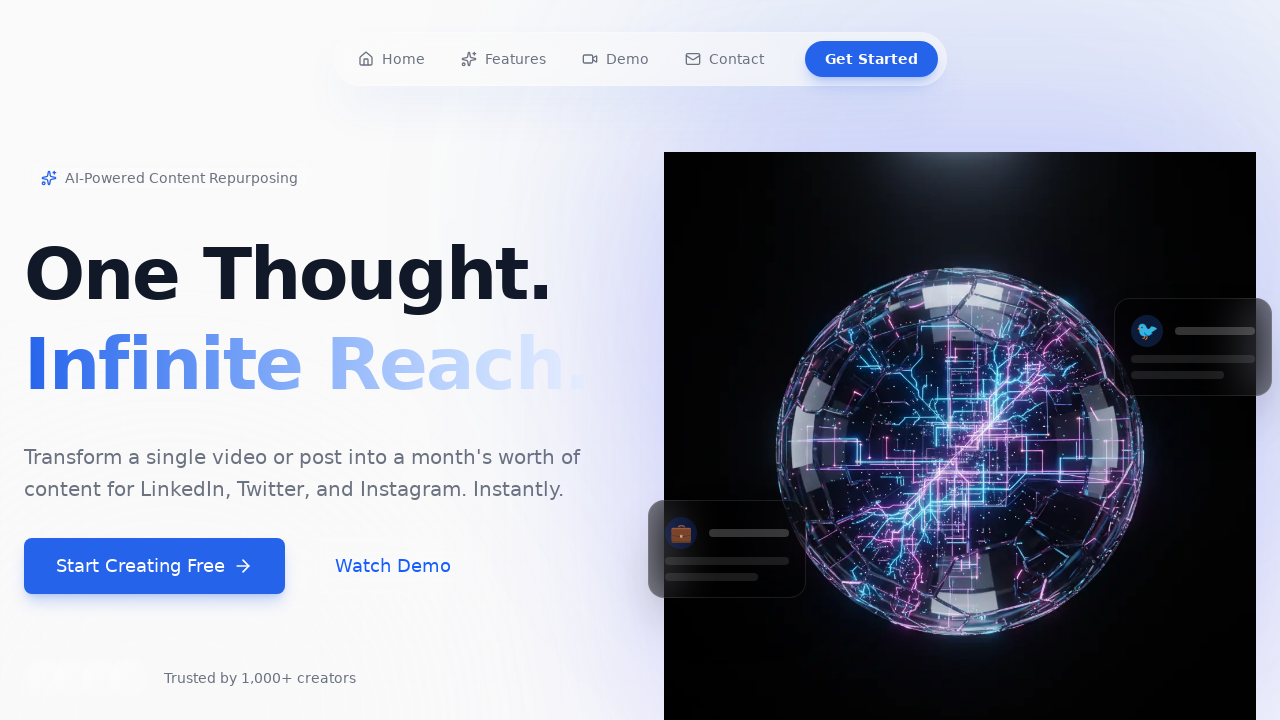

Waited for landing page DOM content to load at https://repurpose-orpin.vercel.app/landing
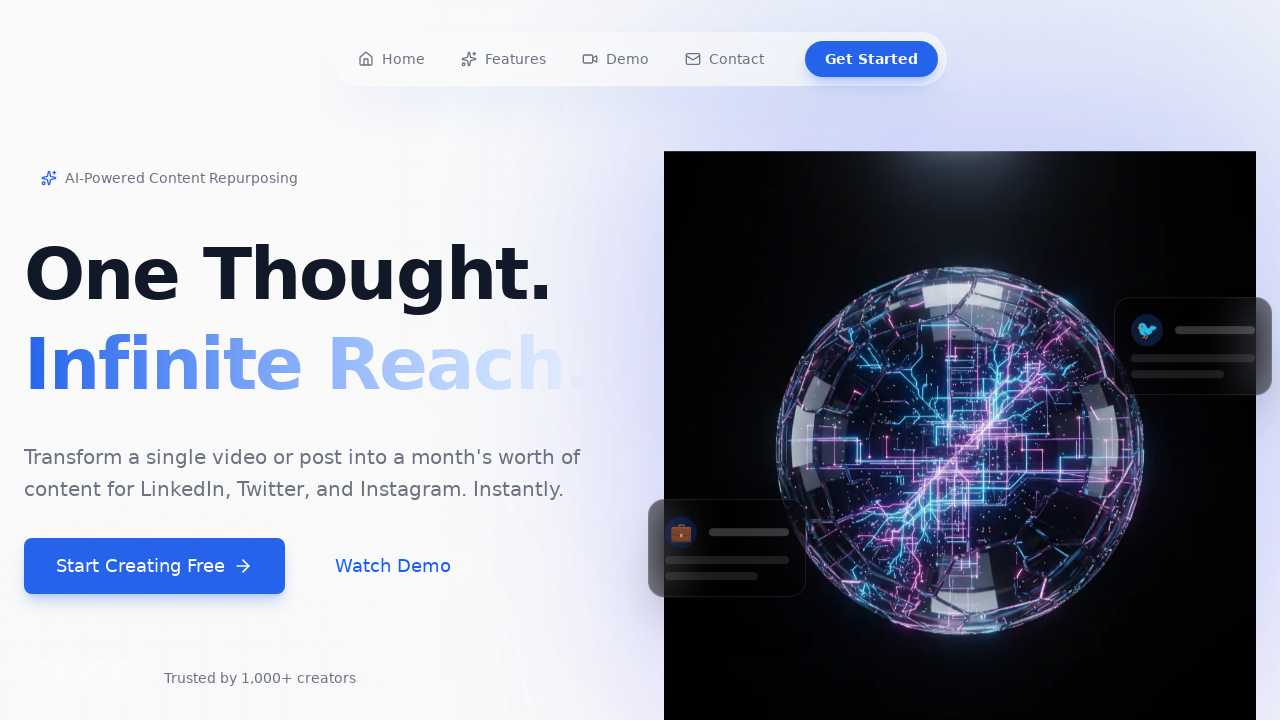

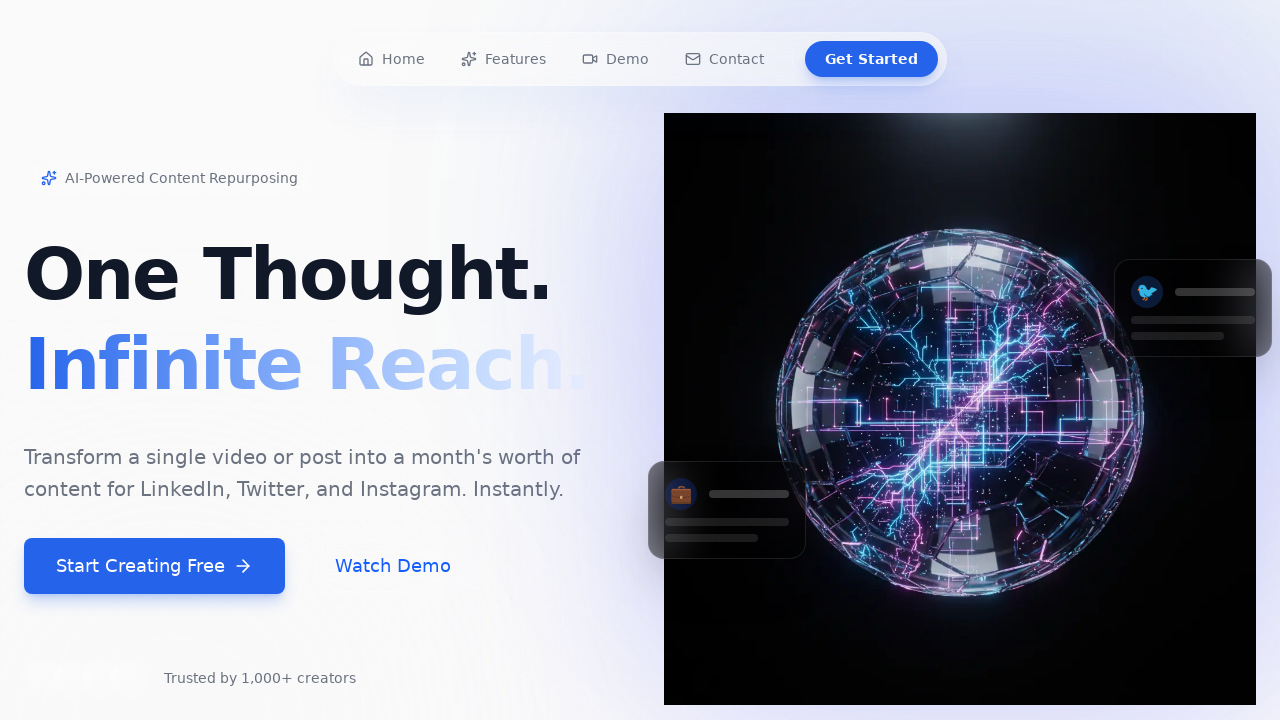